Tests clicking the JS Prompt button, entering text, accepting it, and verifying the entered text appears in result

Starting URL: https://the-internet.herokuapp.com/javascript_alerts

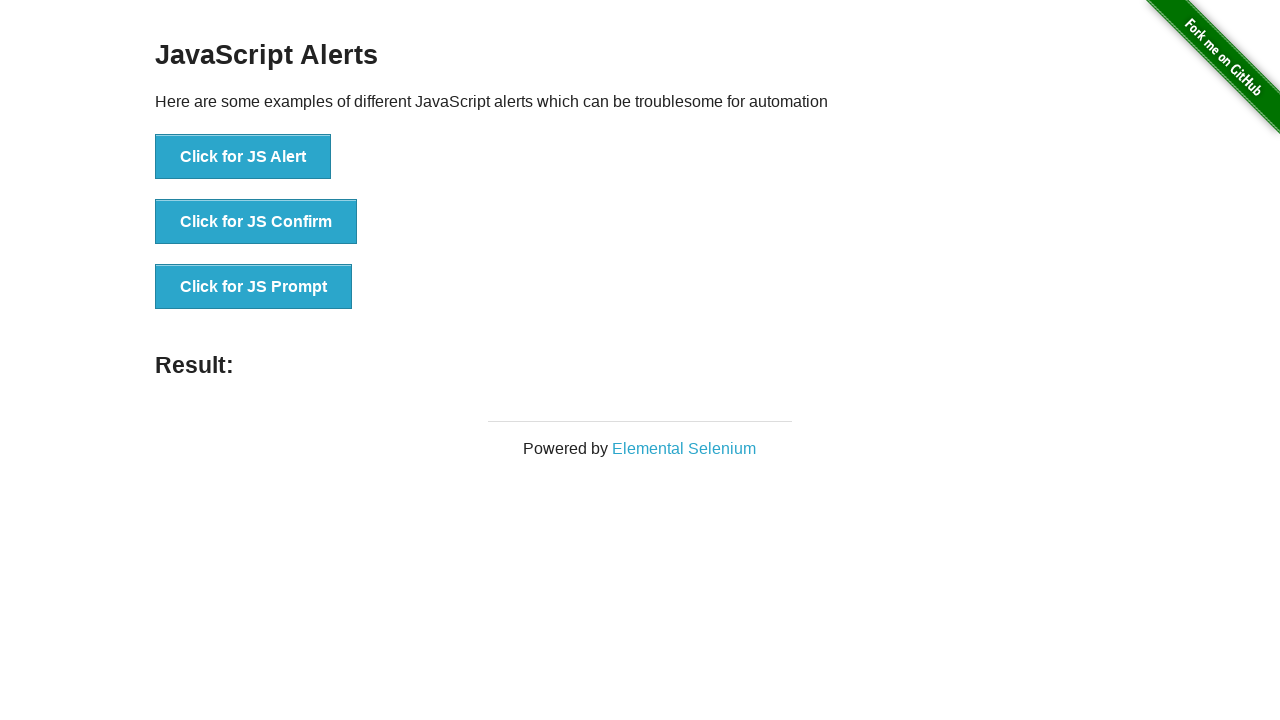

Set up dialog handler to accept JS prompt with text 'test_input_value'
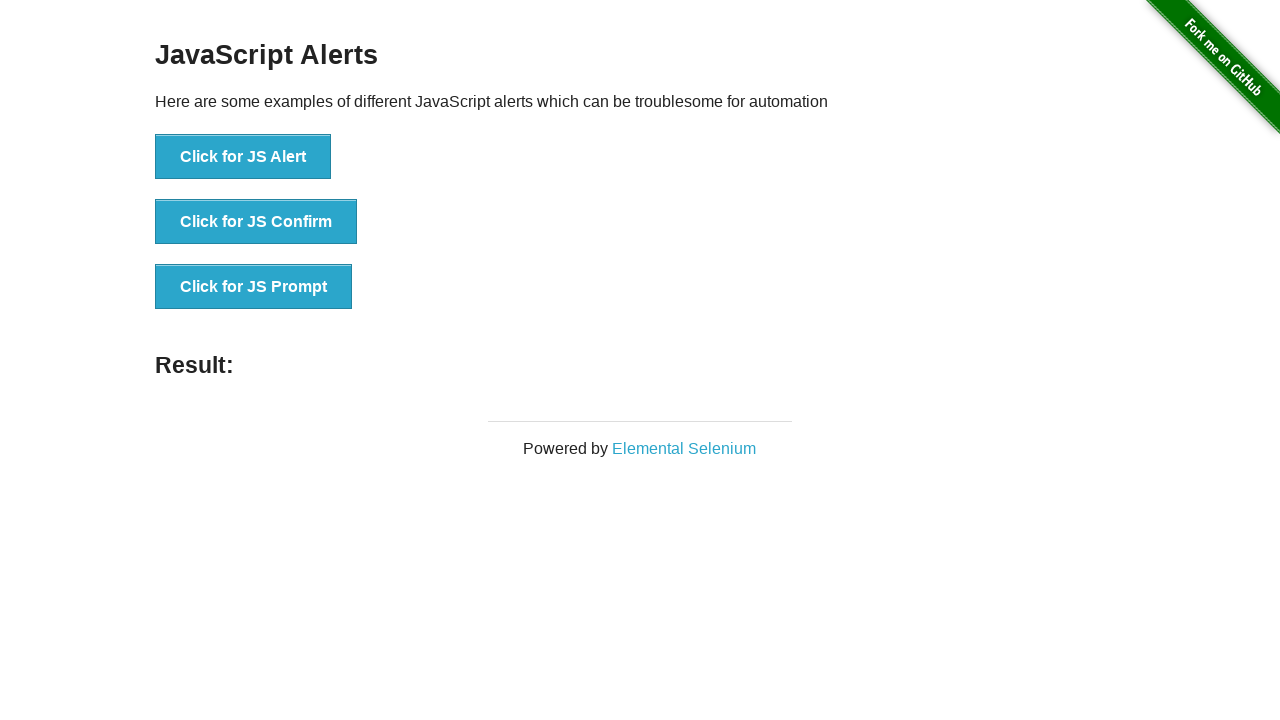

Clicked the JS Prompt button at (254, 287) on #content > div > ul > li:nth-child(3) > button
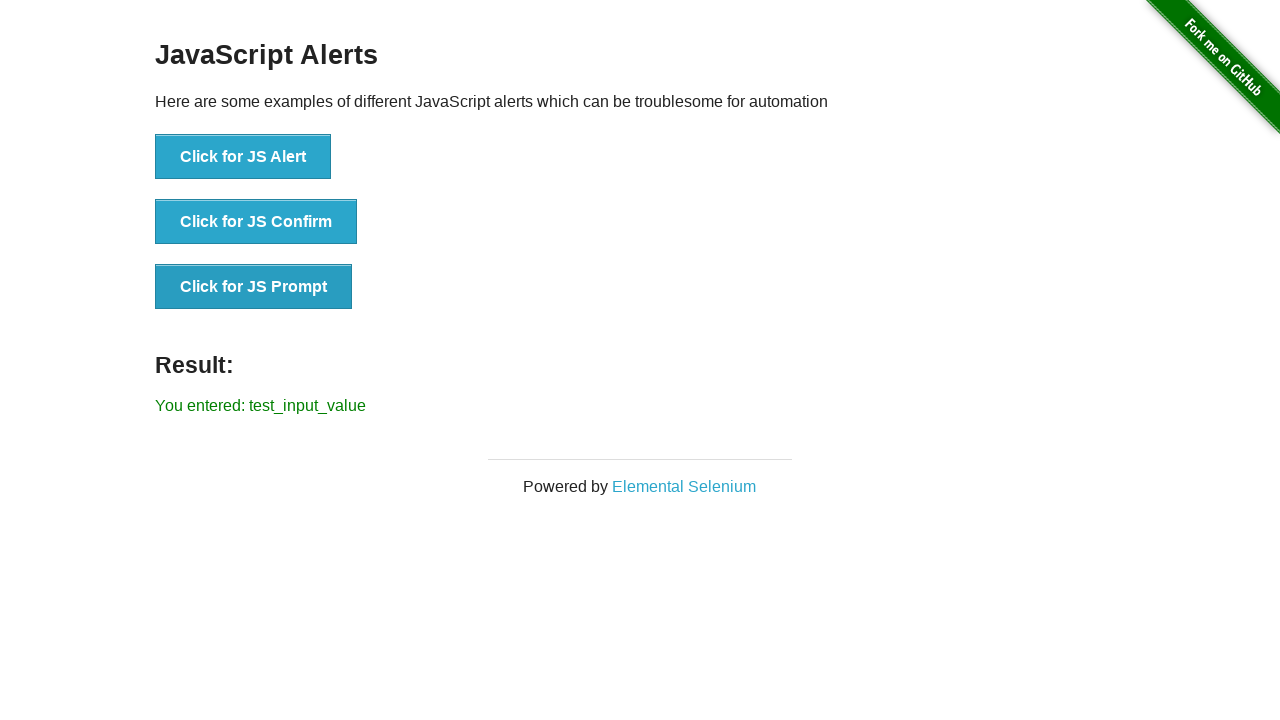

Verified that the result displays the entered text 'You entered: test_input_value'
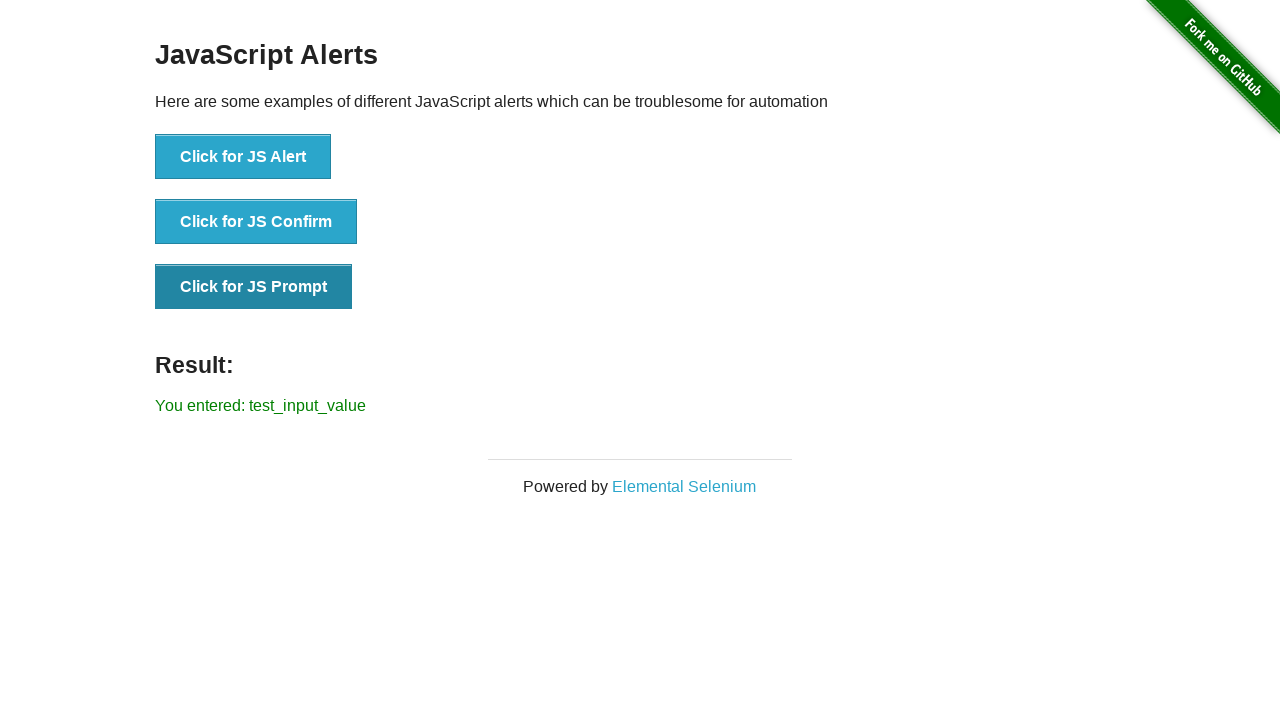

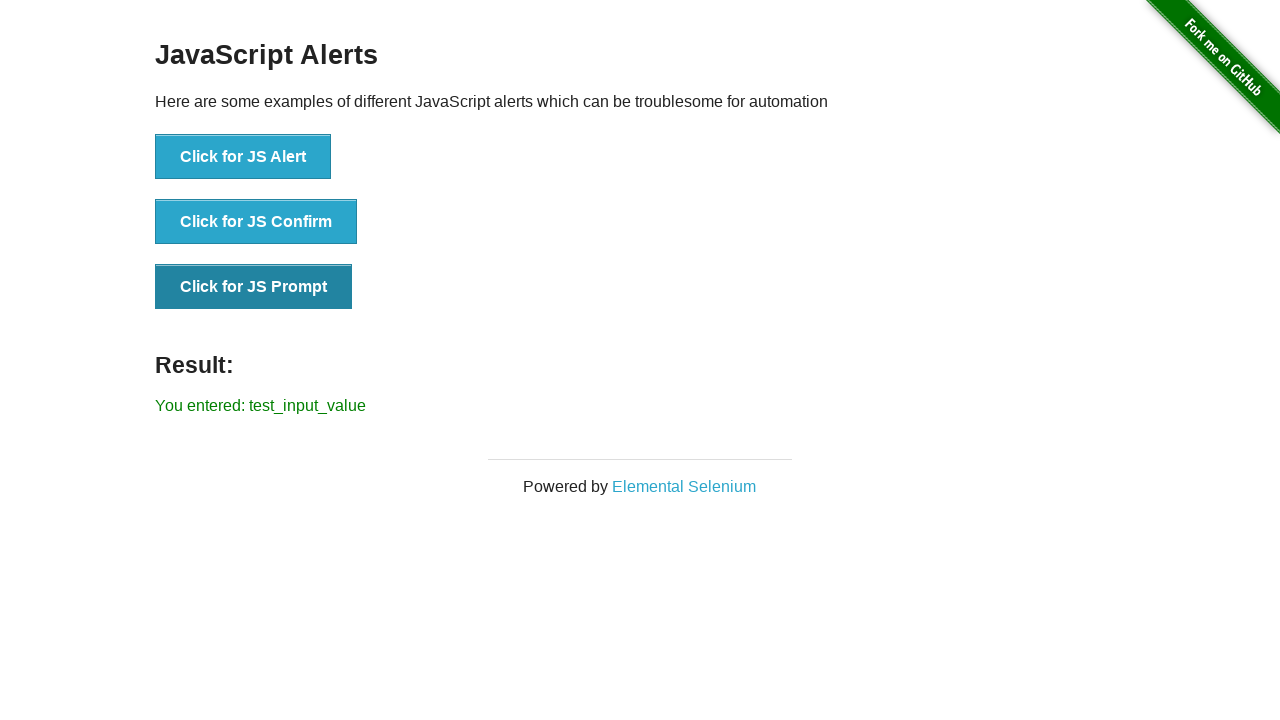